Tests dynamic content loading by clicking a button and verifying that a paragraph element appears with specific text

Starting URL: https://testeroprogramowania.github.io/selenium/wait2.html

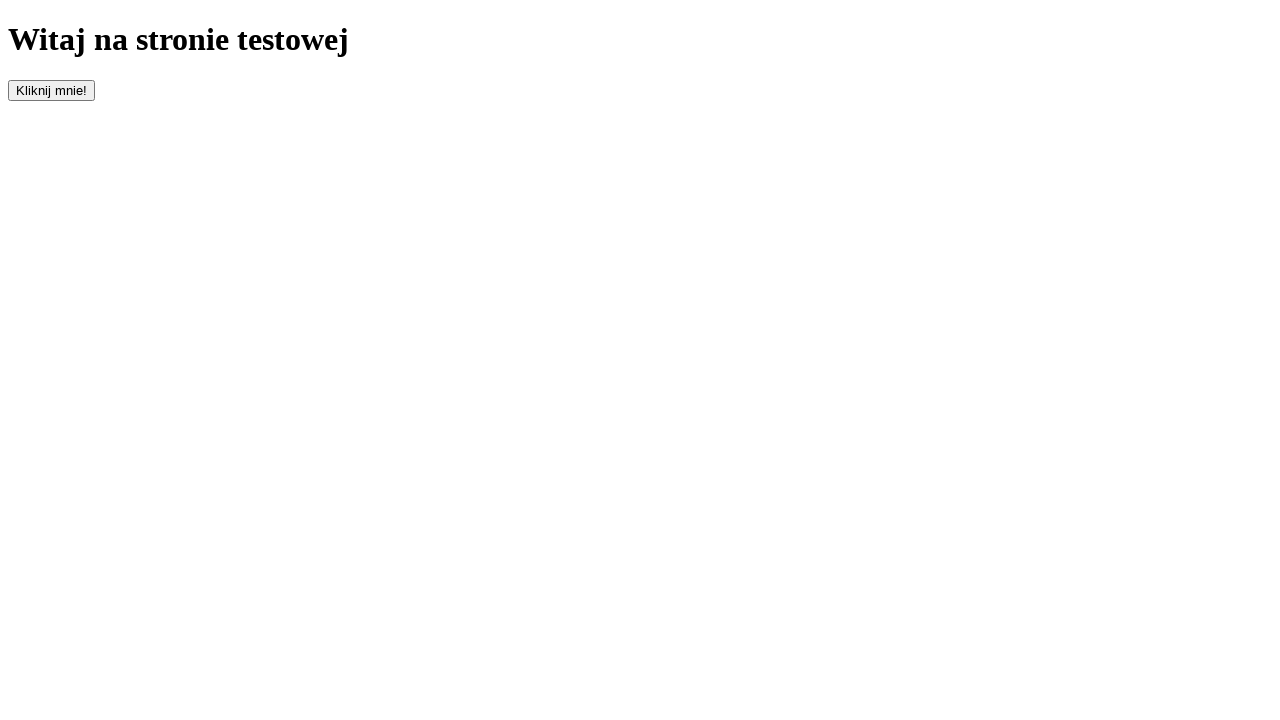

Clicked the 'clickOnMe' button to trigger dynamic content loading at (52, 90) on #clickOnMe
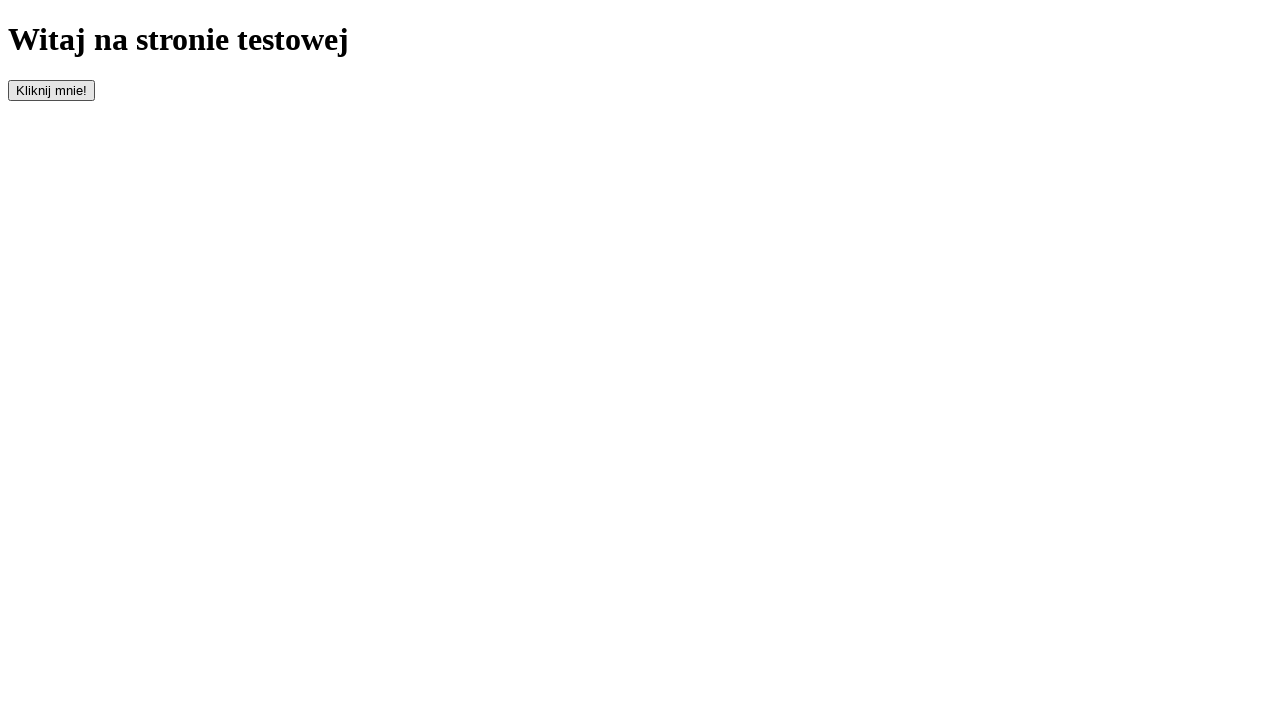

Waited for paragraph element to appear (timeout: 10000ms)
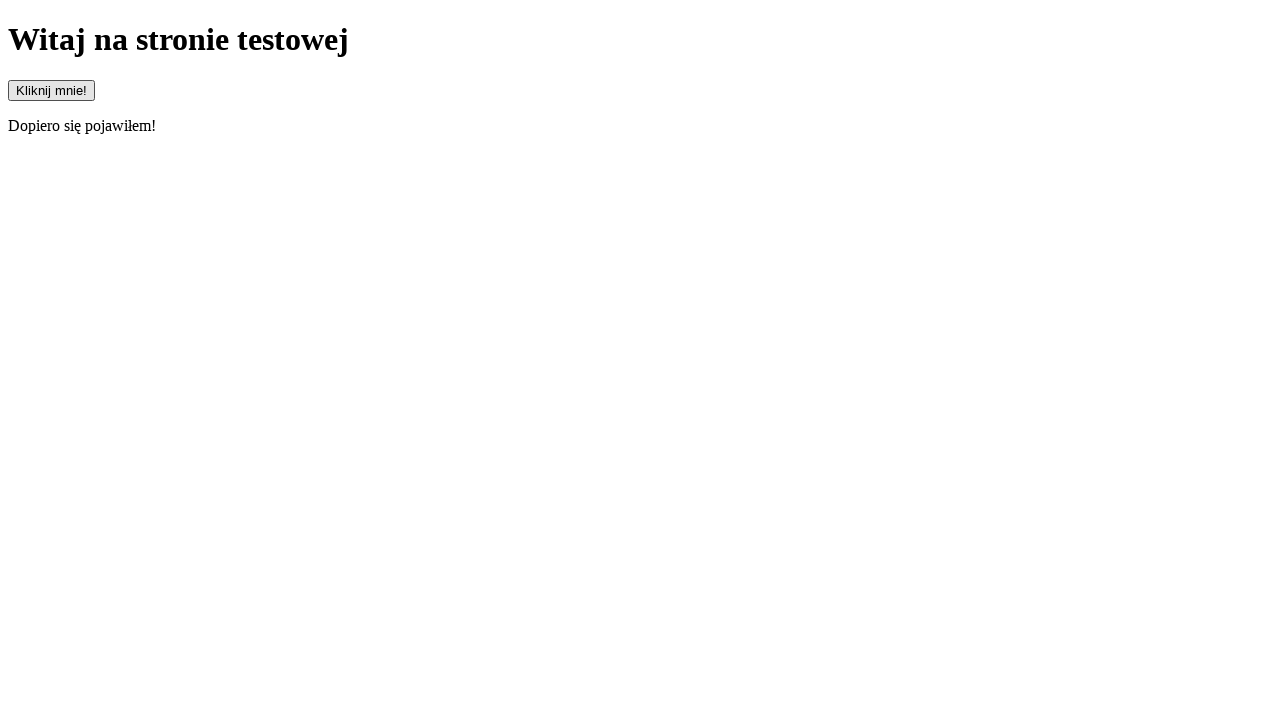

Retrieved text content from paragraph element
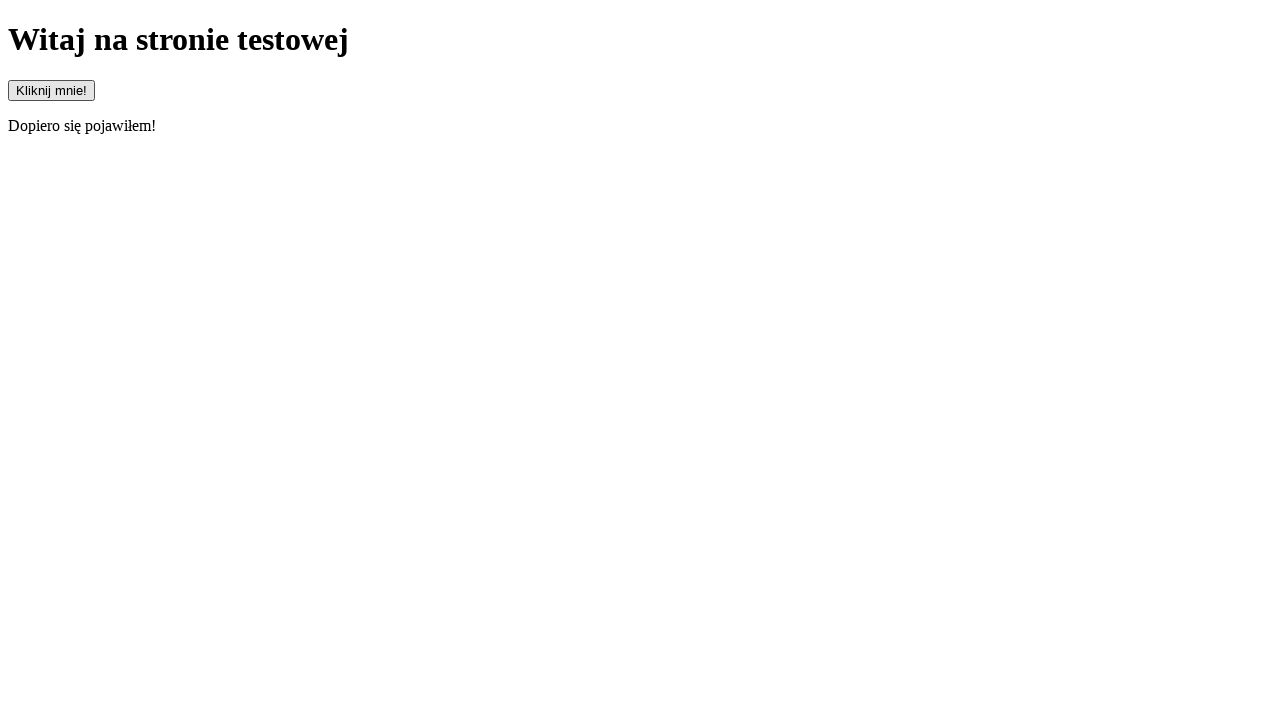

Verified paragraph contains expected text 'Dopiero się pojawiłem!'
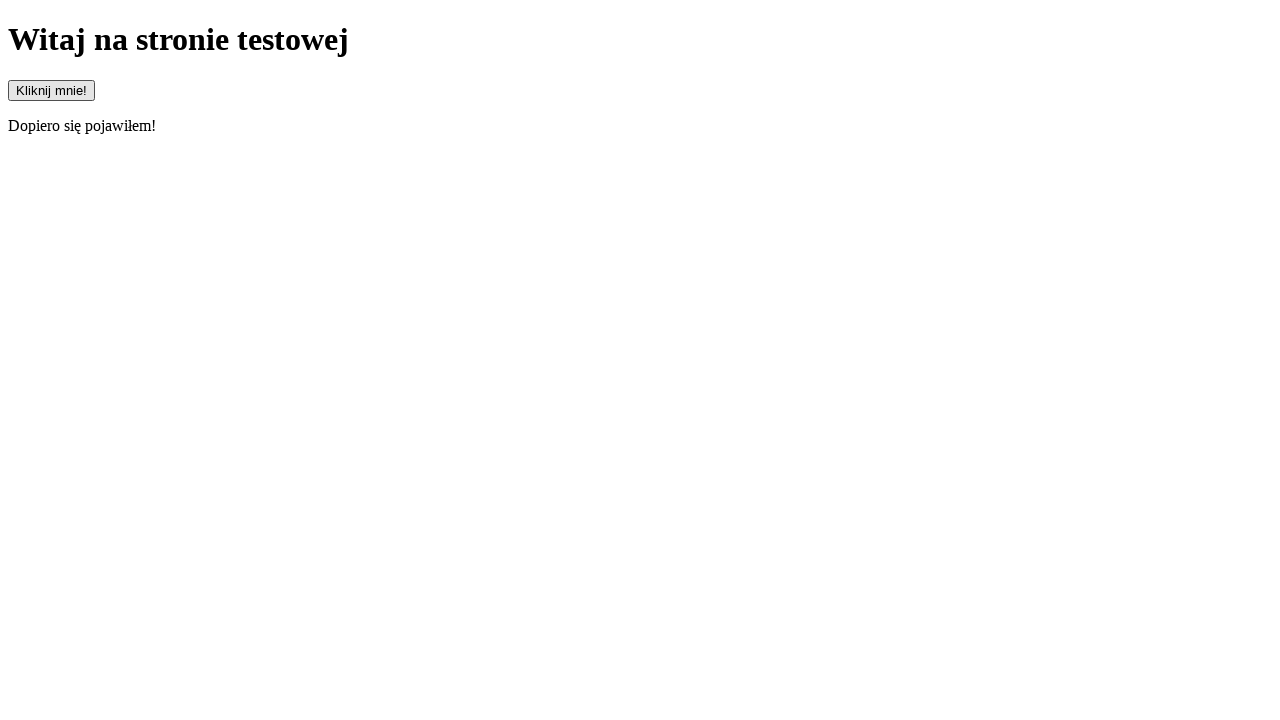

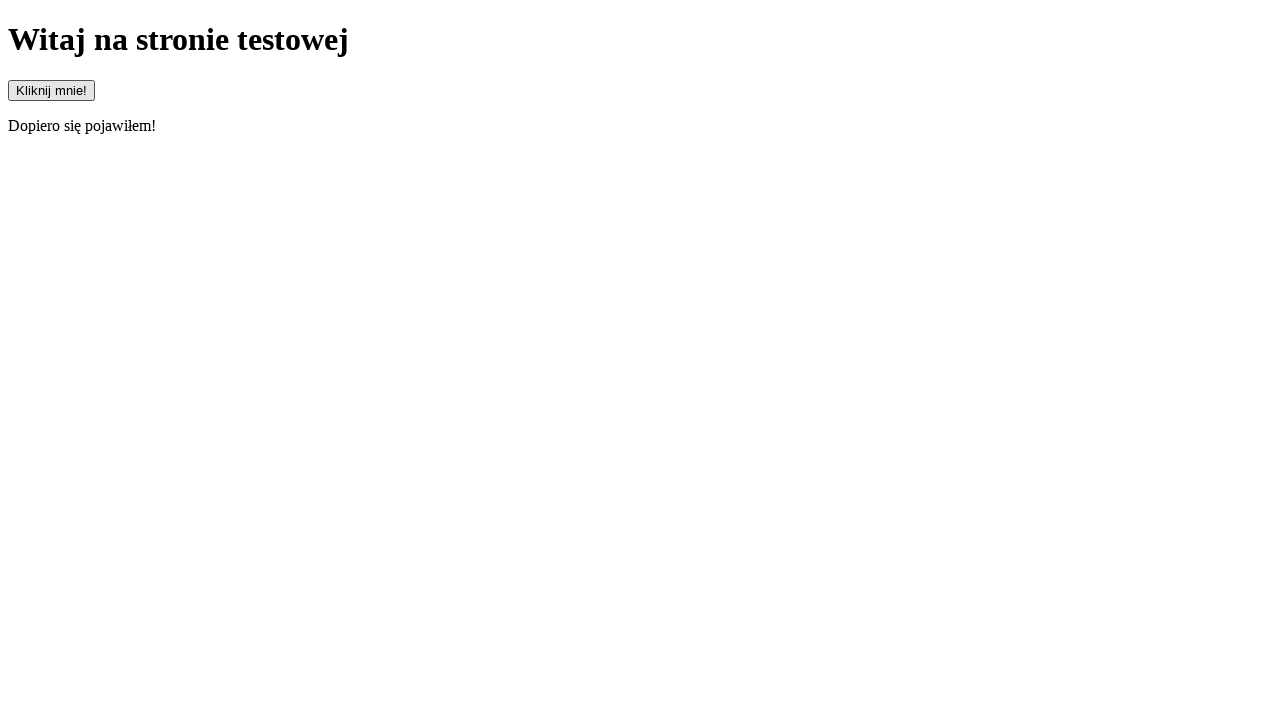